Tests navigation to Alerts, Frame & Windows section and verifies the menu items are displayed correctly.

Starting URL: https://demoqa.com/

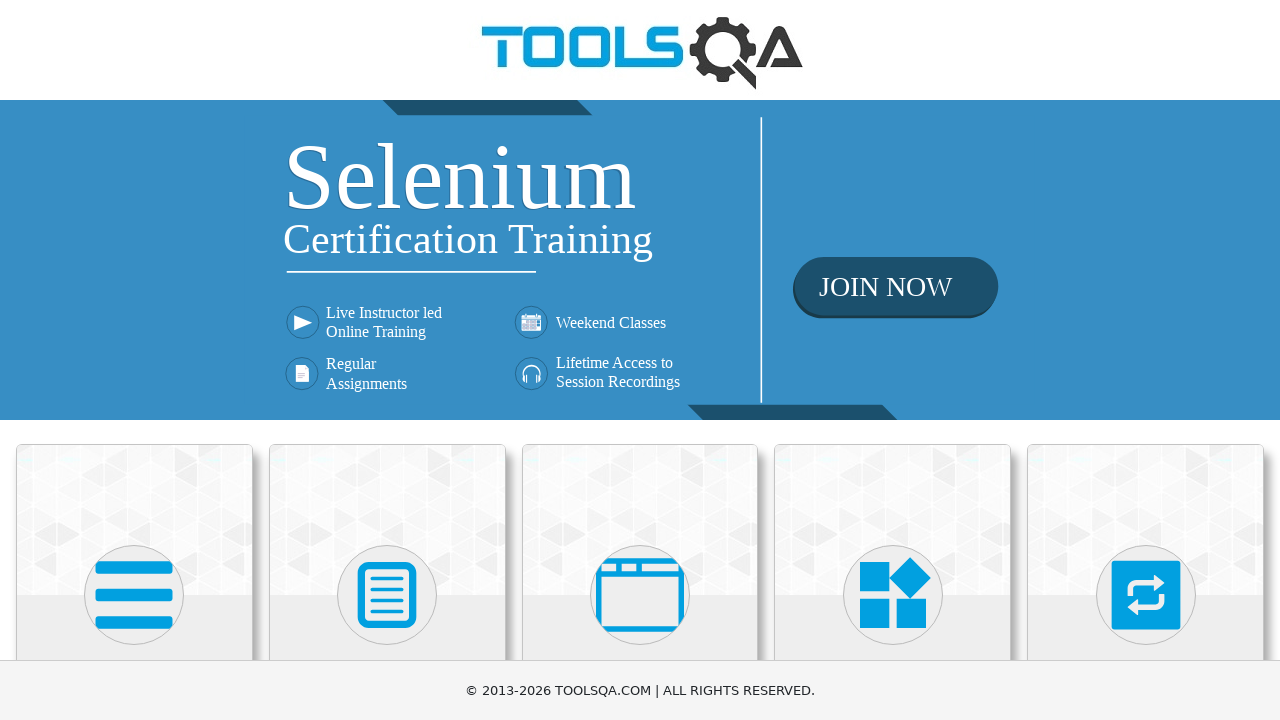

Clicked on Alerts, Frame & Windows card at (640, 520) on xpath=(//div[@class='card mt-4 top-card'])[3]
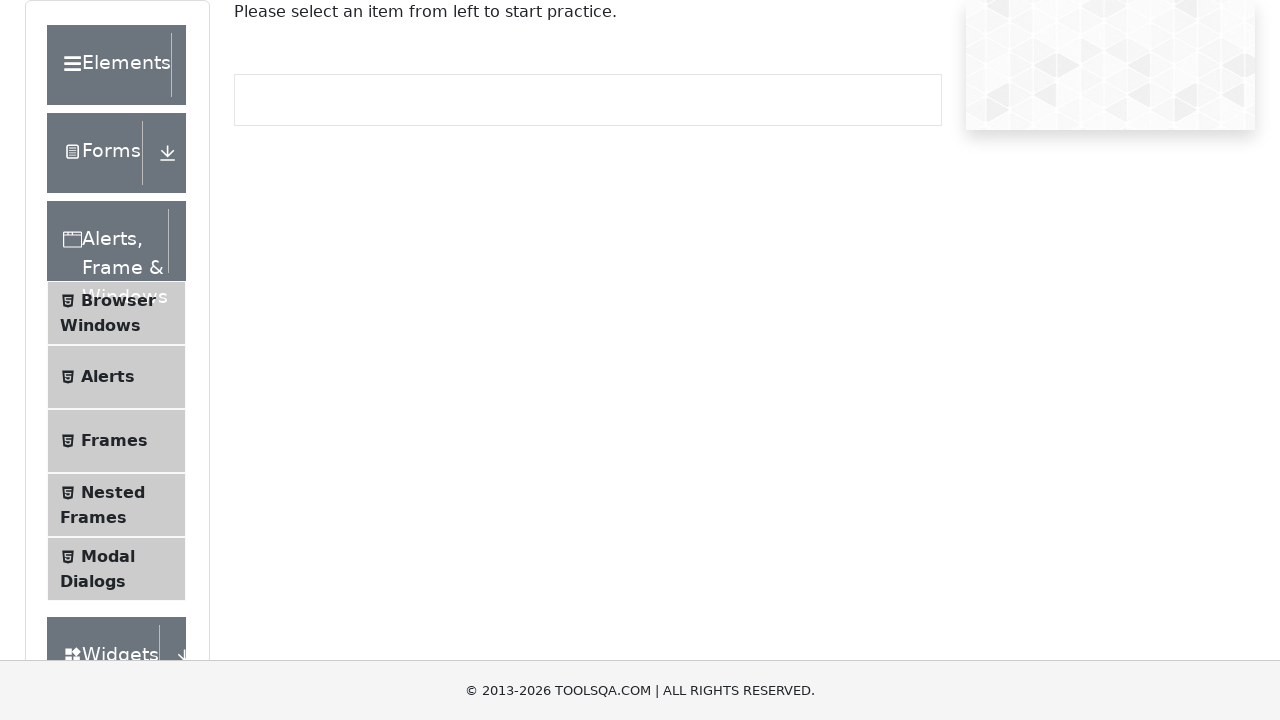

Menu items in Alerts, Frame & Windows section loaded
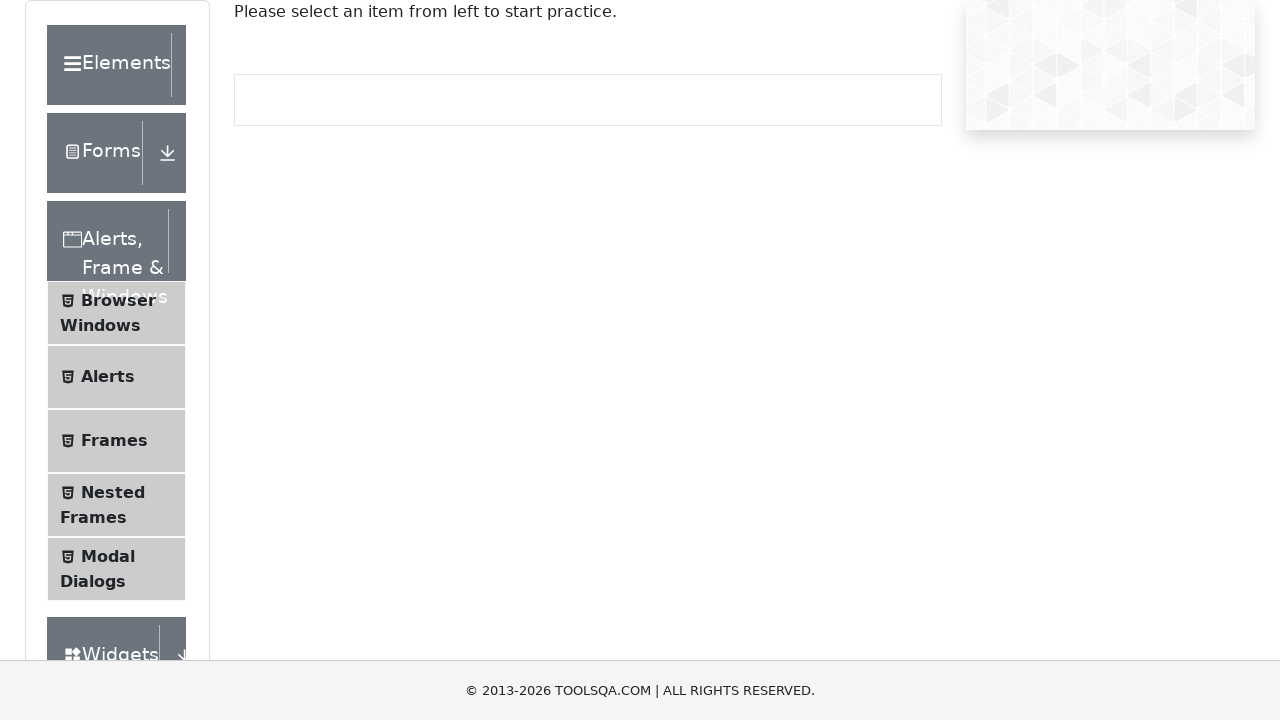

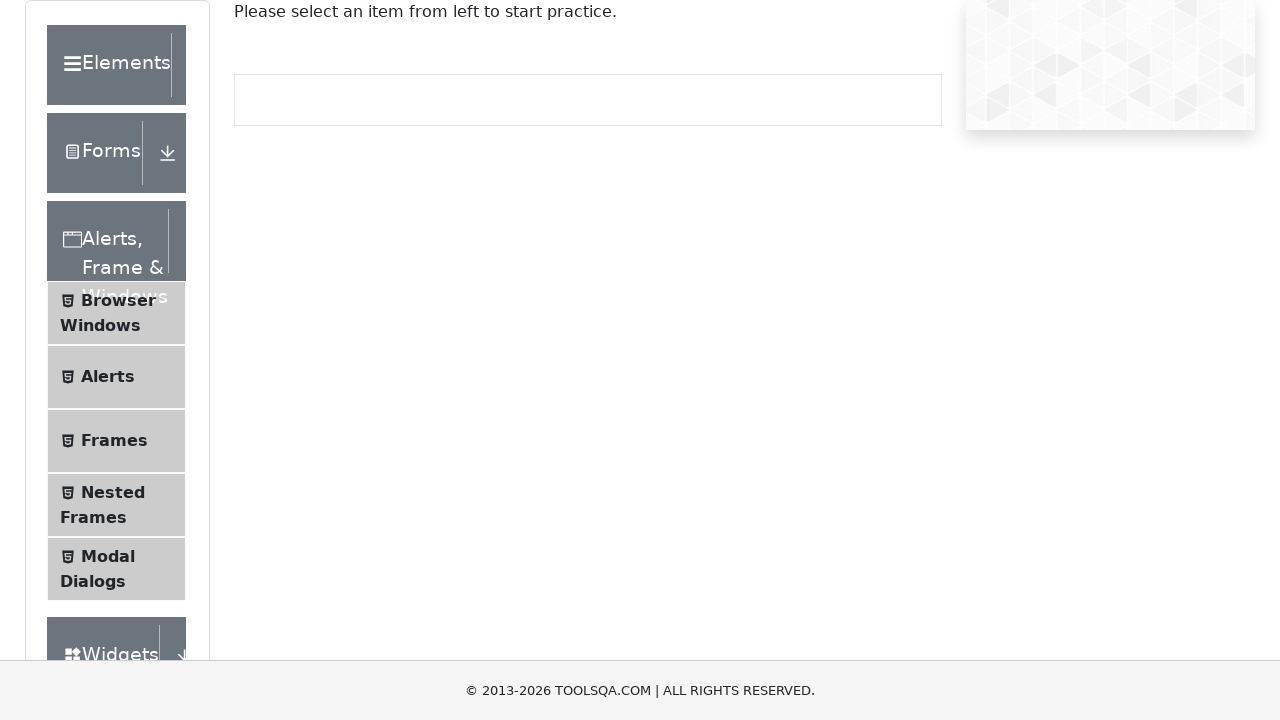